Tests radio button functionality by selecting the "Yes" radio button and verifying the selection result is displayed correctly

Starting URL: https://demoqa.com/radio-button

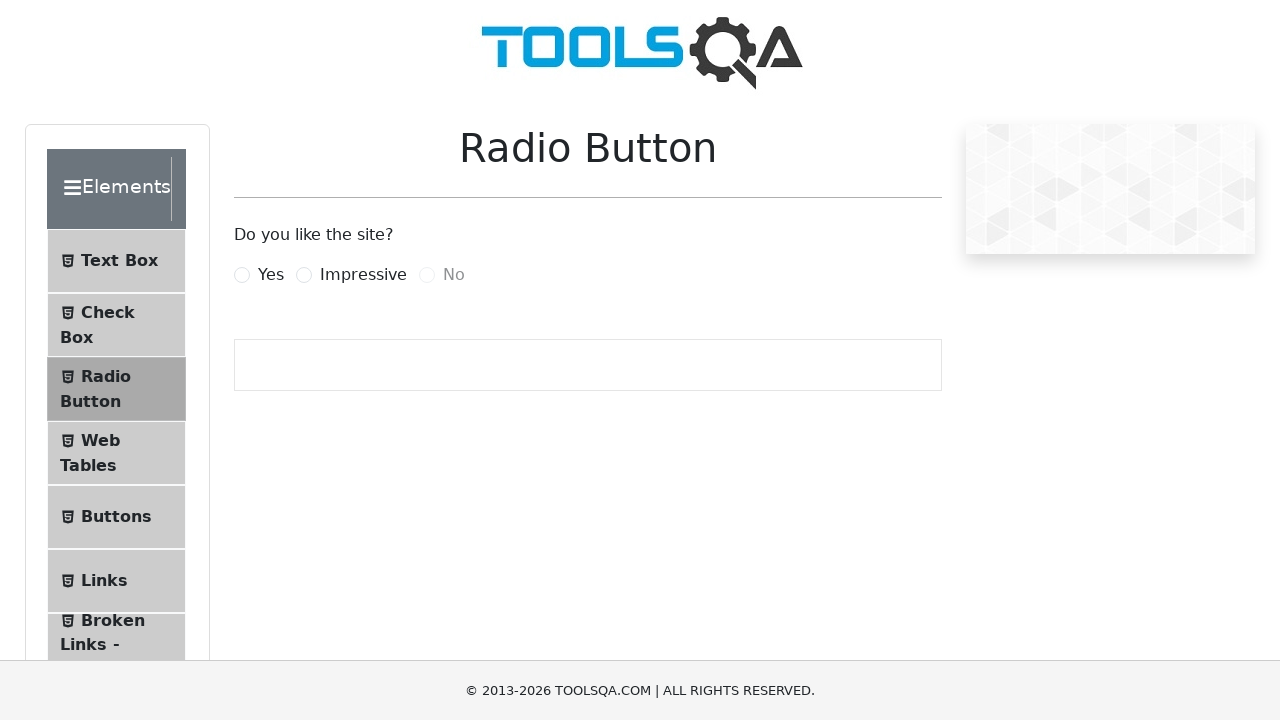

Clicked the 'Yes' radio button label at (271, 275) on label[for='yesRadio']
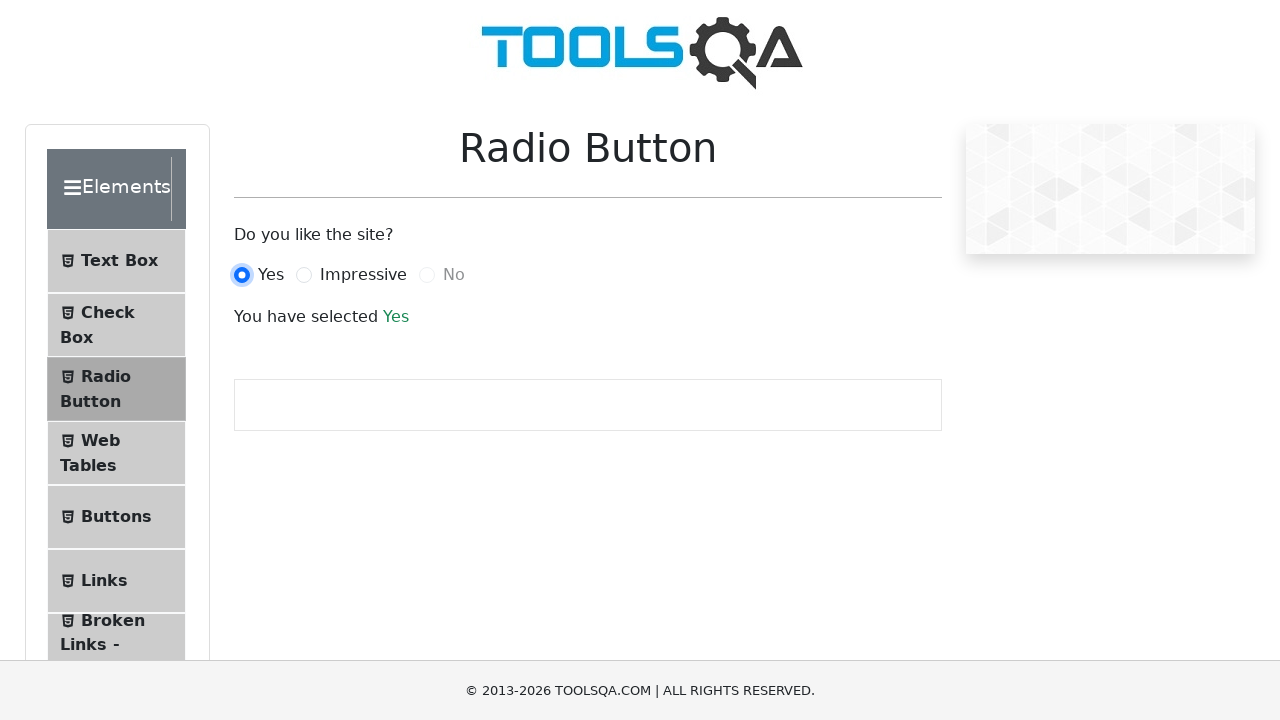

Result text element loaded successfully
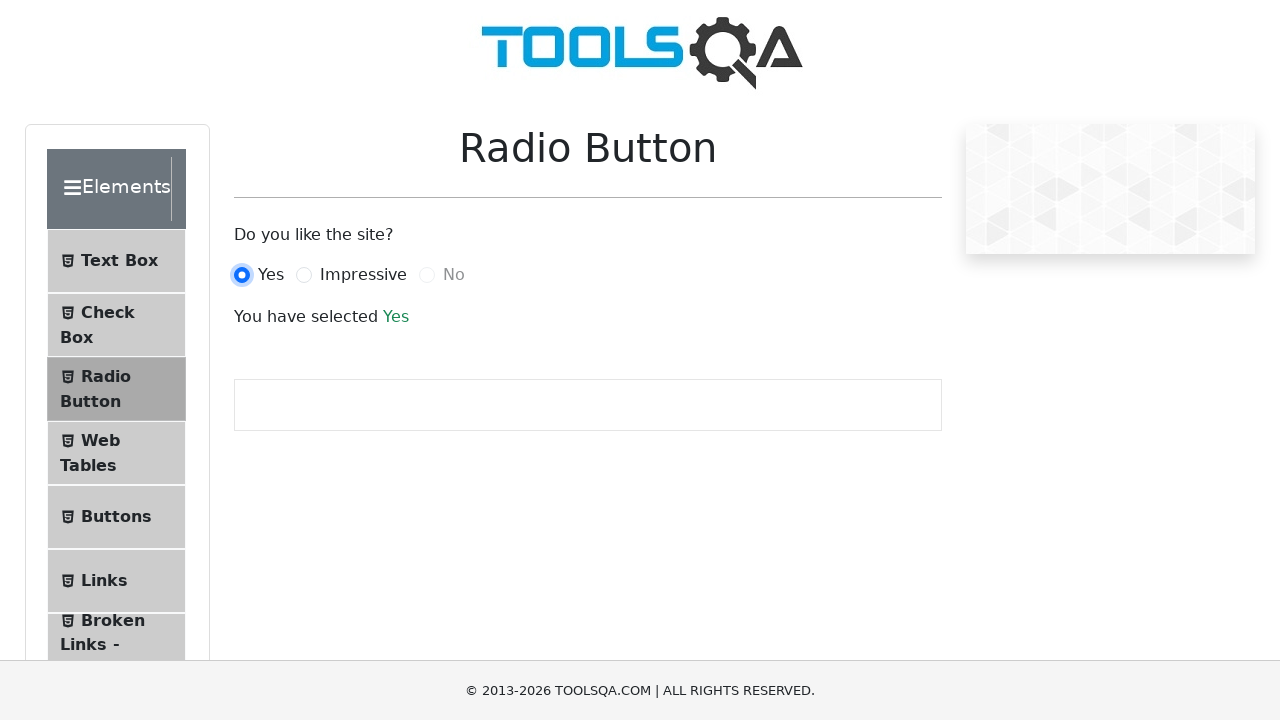

Retrieved result text from the page
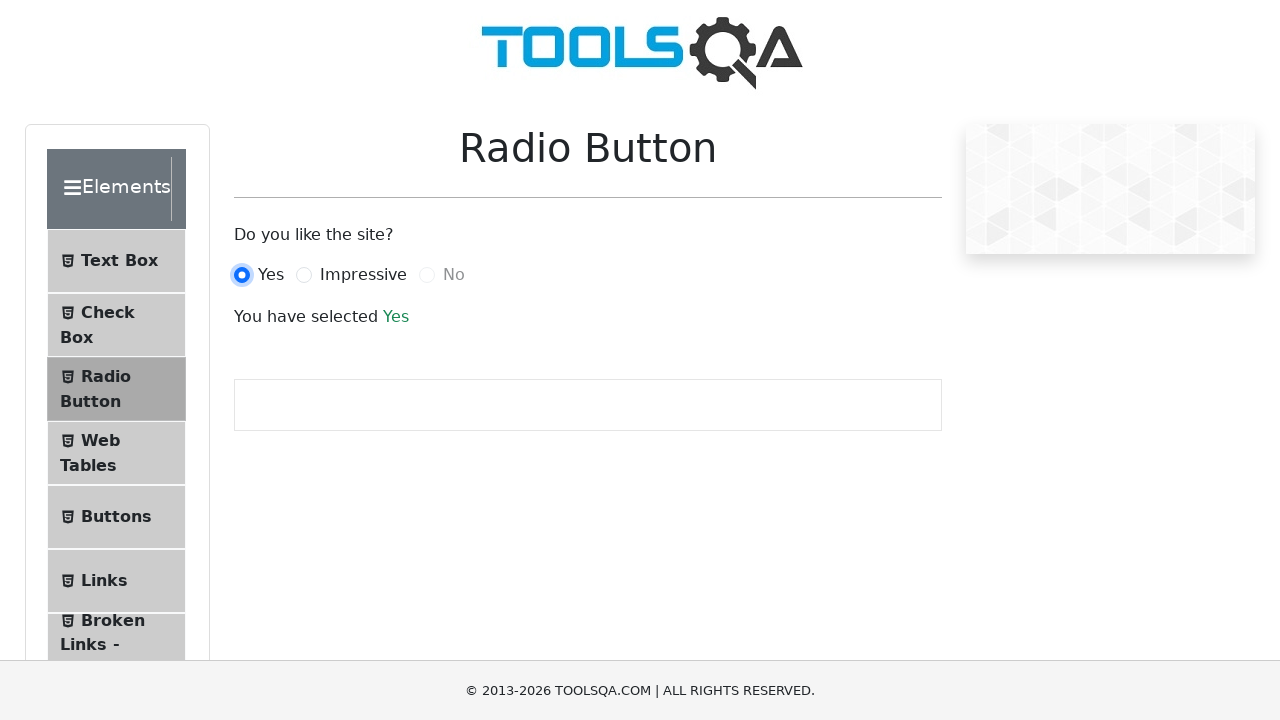

Verified result text equals 'Yes'
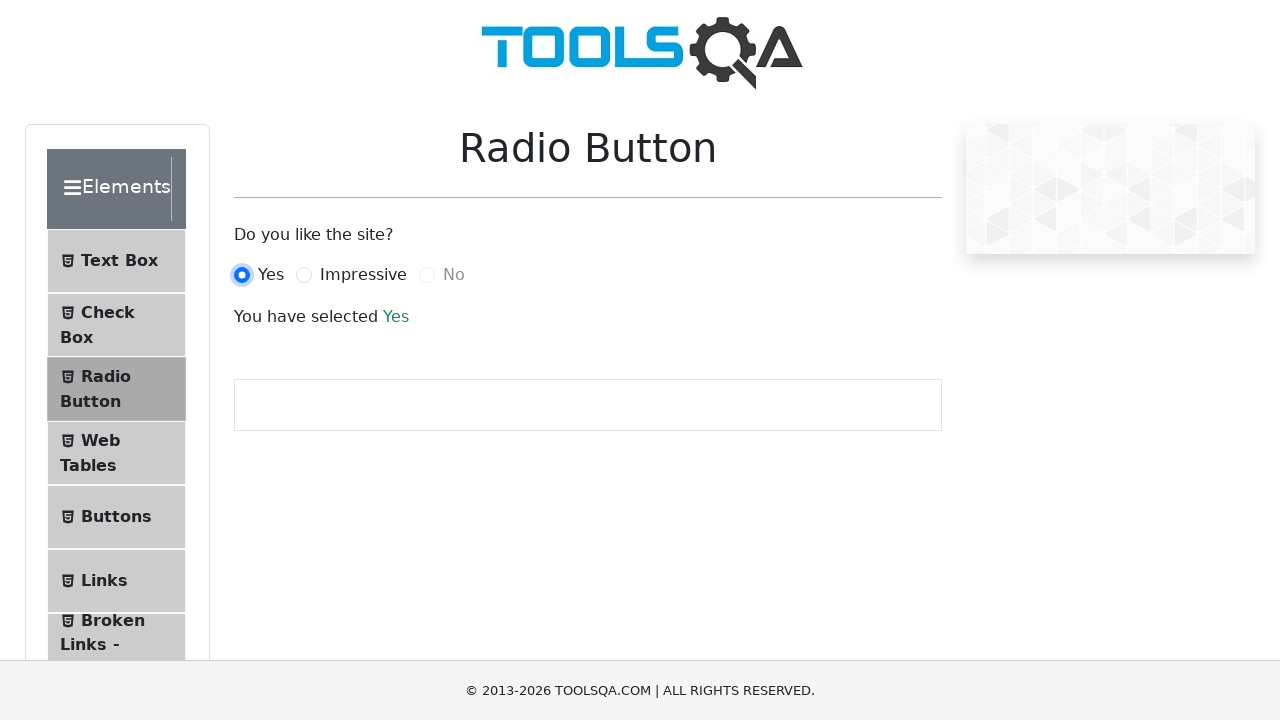

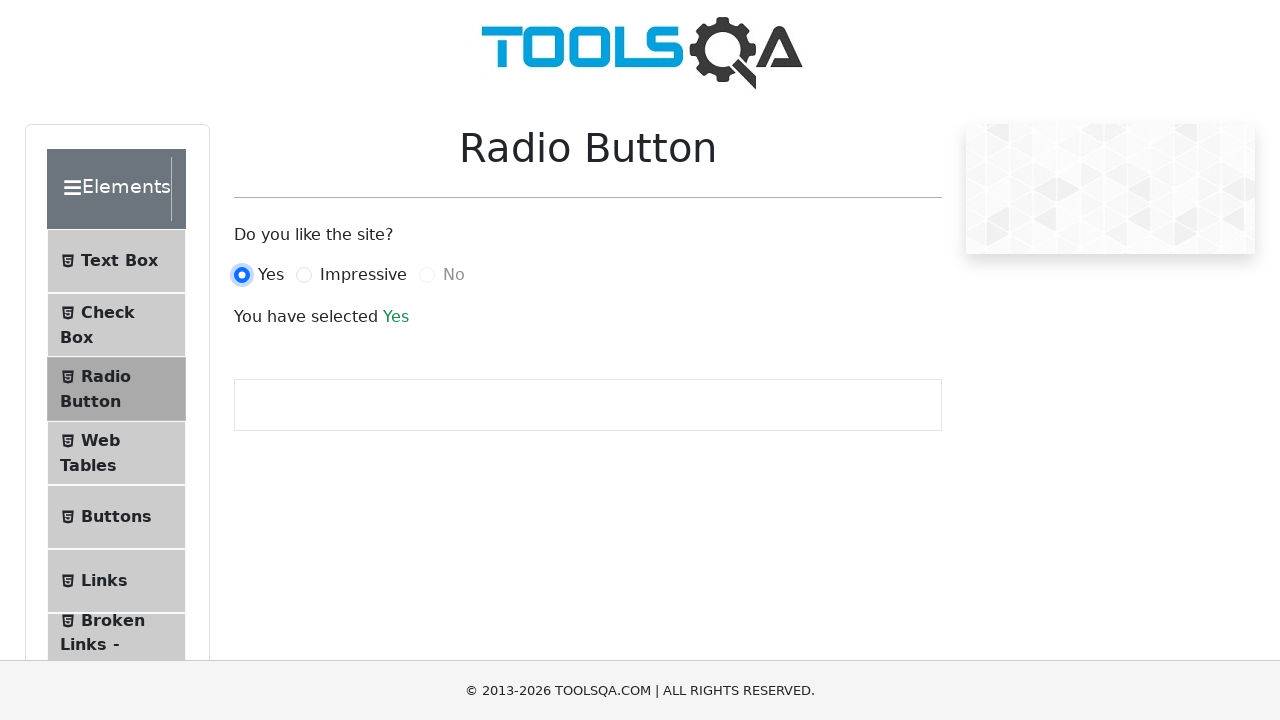